Tests nested submenu by hovering through Main Item 2, SUB SUB LIST, then Sub Sub Item 1

Starting URL: https://demoqa.com/menu

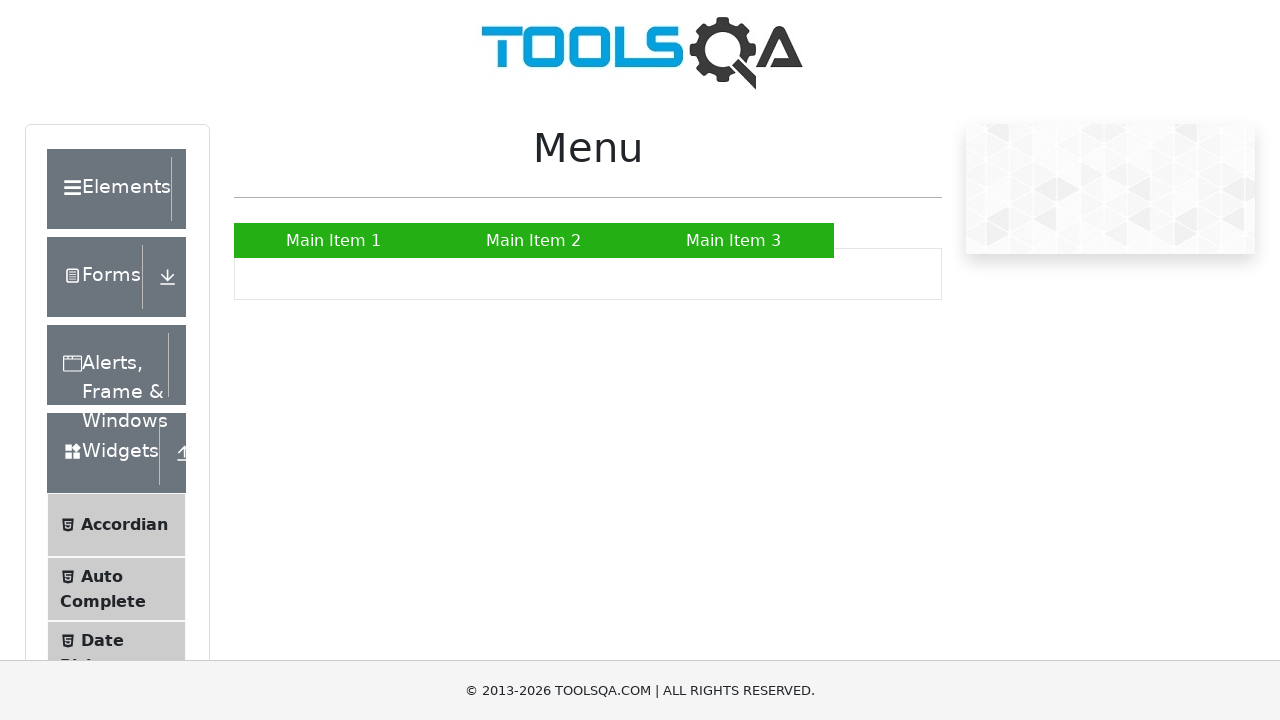

Hovered over Main Item 2 to reveal submenu at (534, 240) on a:has-text('Main Item 2')
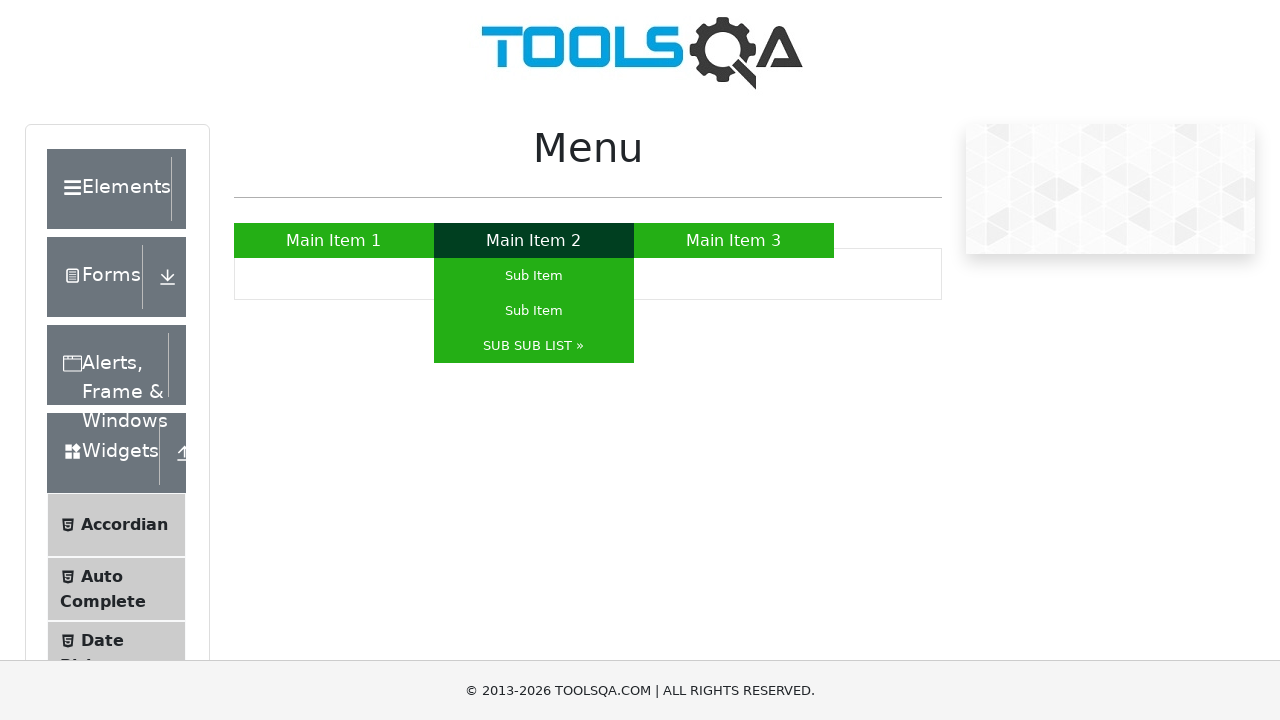

Hovered over SUB SUB LIST to reveal nested submenu at (534, 346) on a:has-text('SUB SUB LIST')
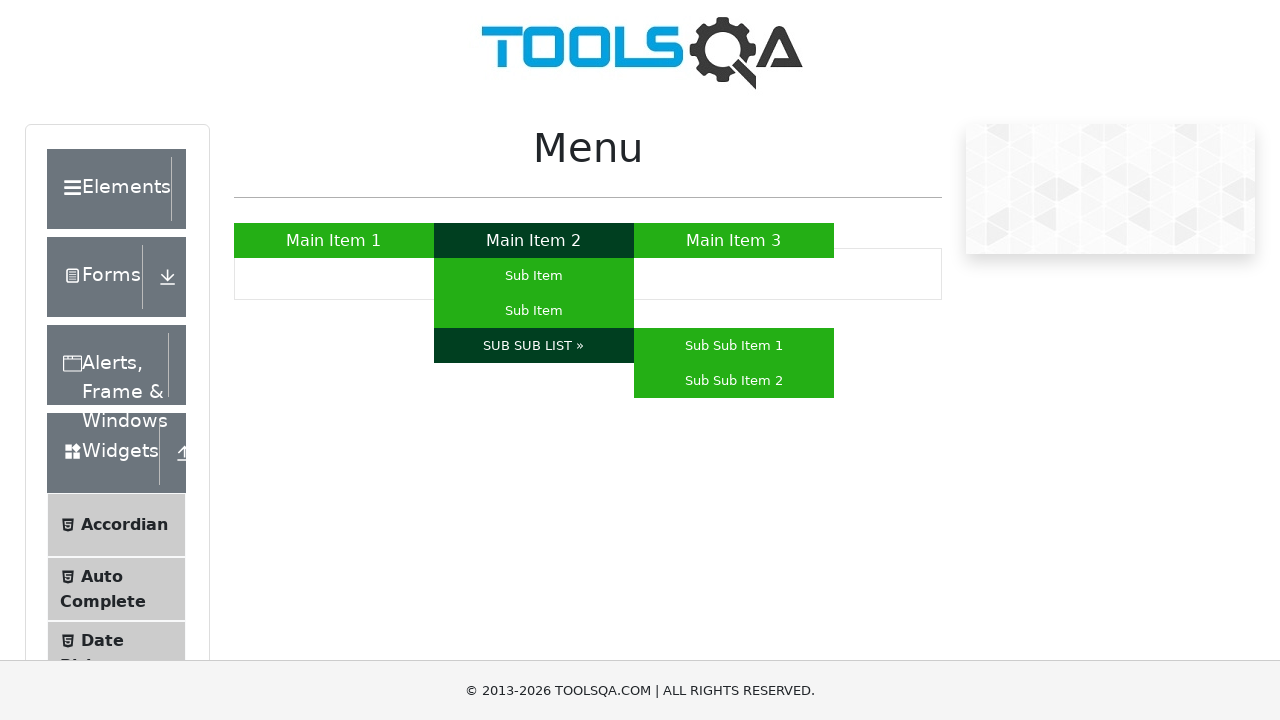

Hovered over Sub Sub Item 1 at (734, 346) on a:has-text('Sub Sub Item 1')
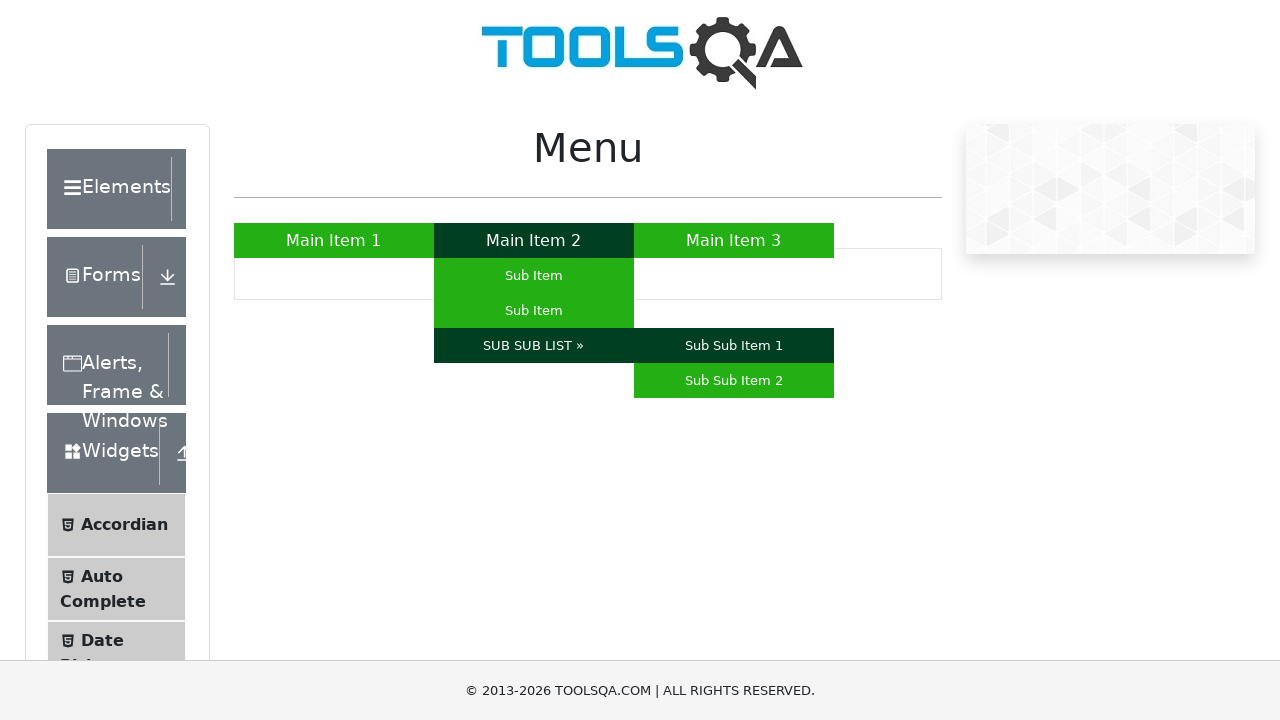

Verified Sub Sub Item 1 is visible
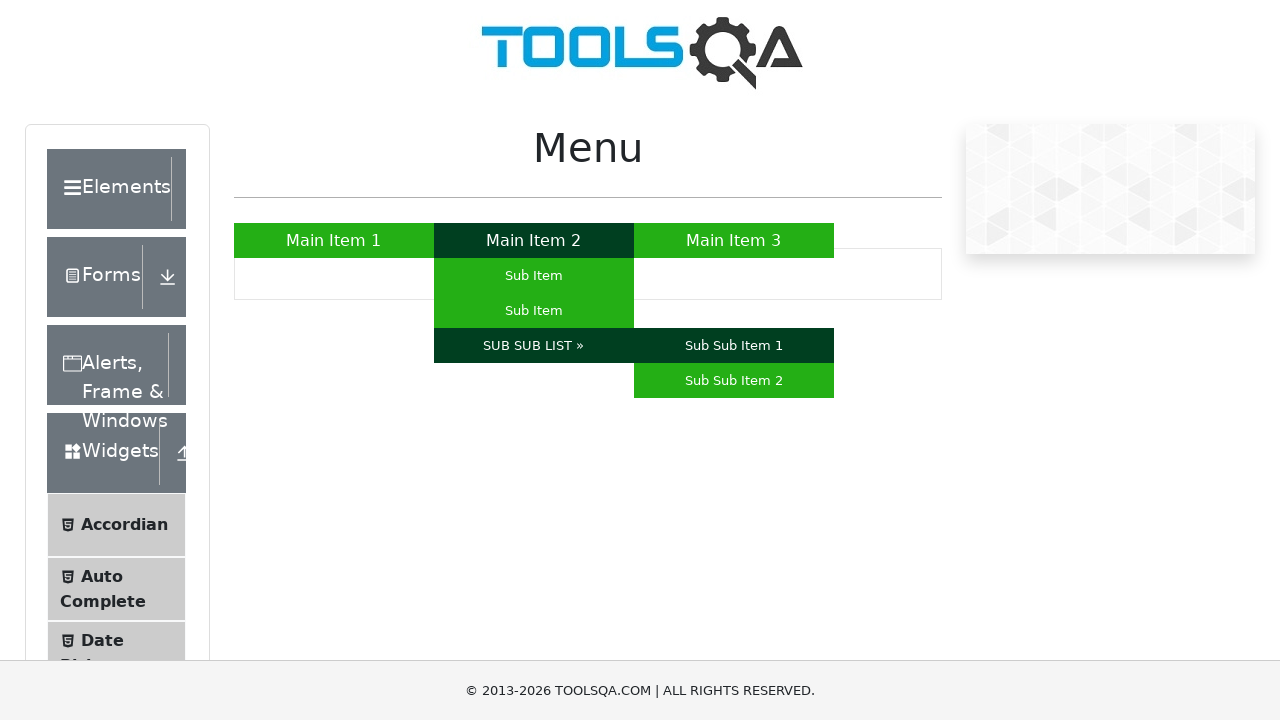

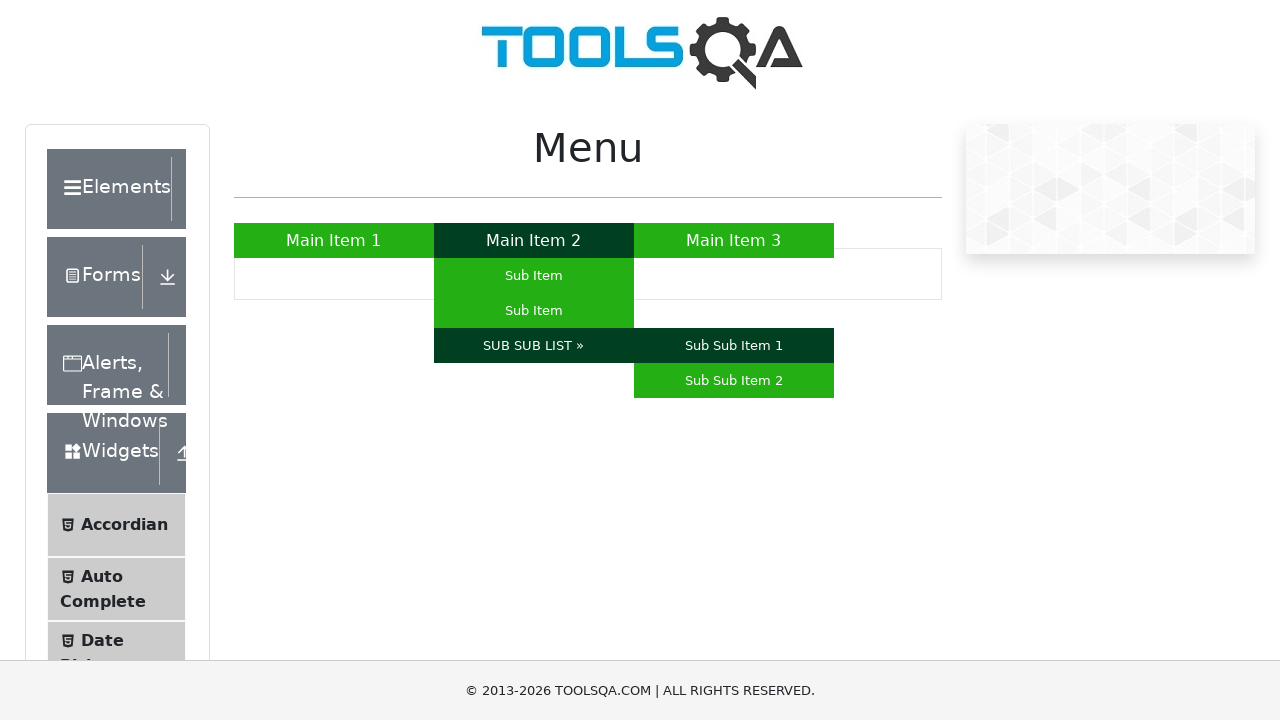